Tests handling of nested iframes by navigating to a frames demo page, switching into nested iframes, filling out a form, then switching back to default content and clicking on a menu item.

Starting URL: https://demoapps.qspiders.com/ui/frames?sublist=0

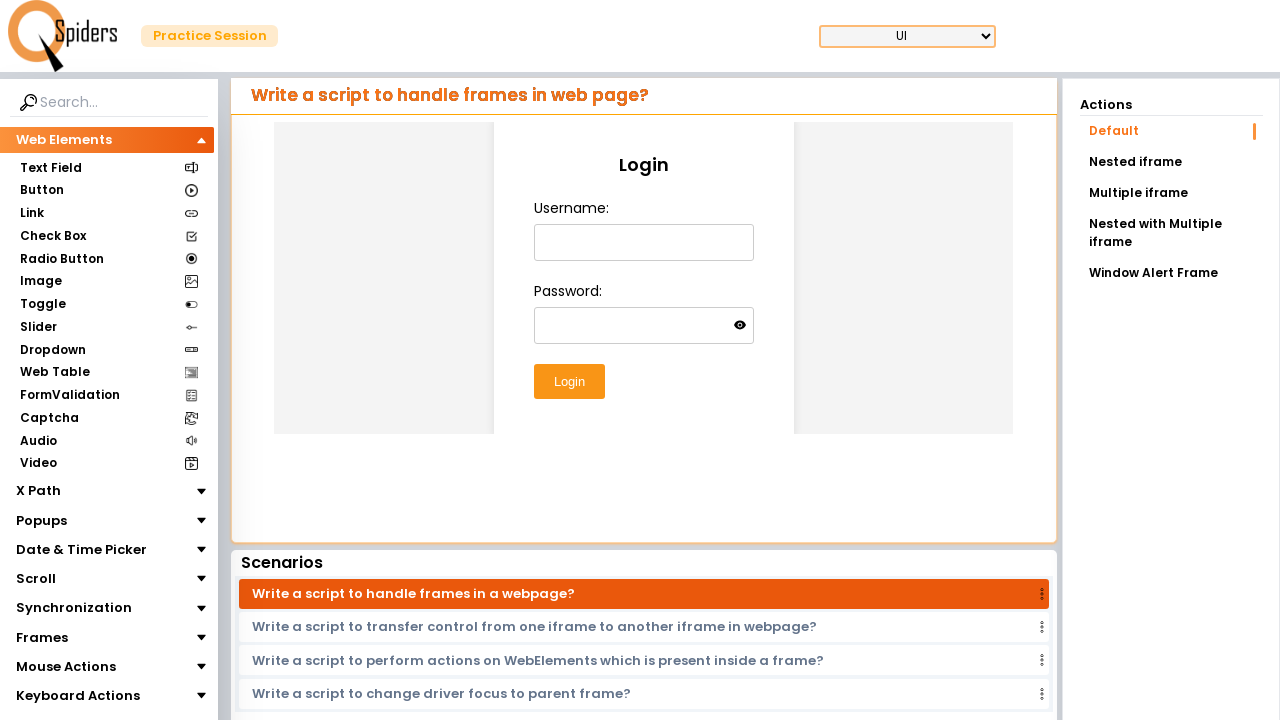

Clicked on 'Nested iframe' link at (1171, 162) on text=Nested iframe
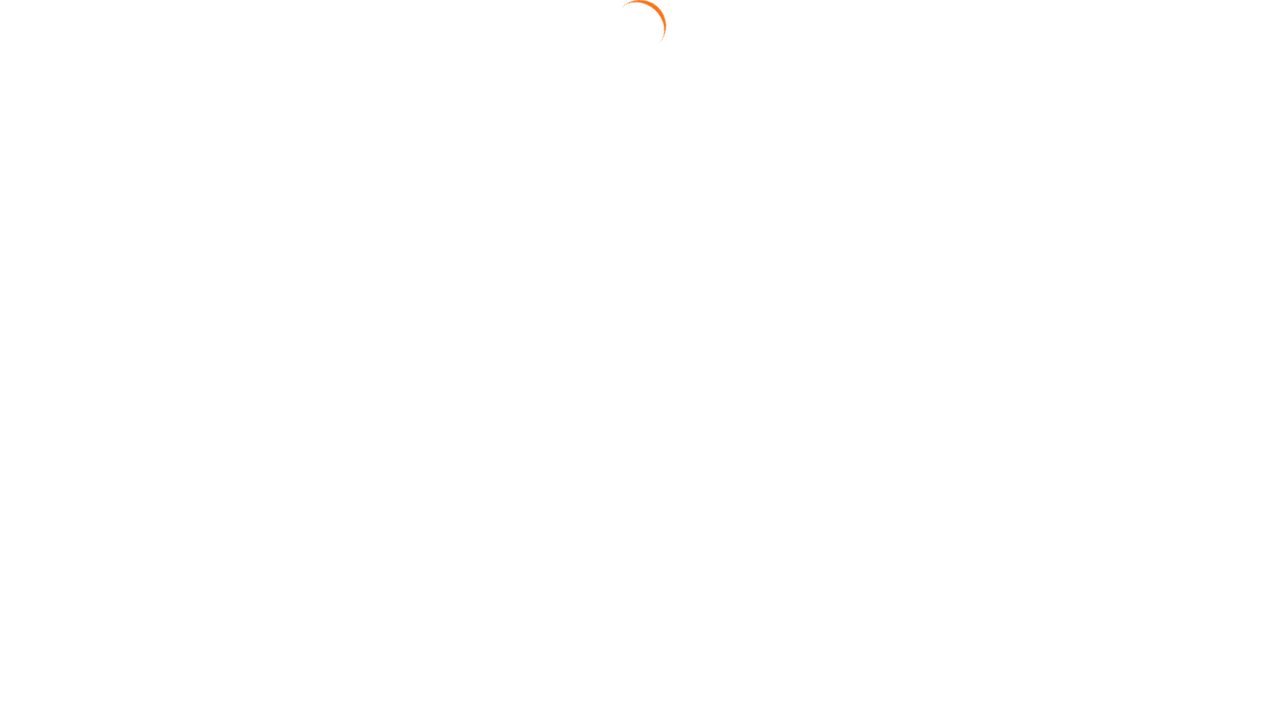

Outer iframe became visible
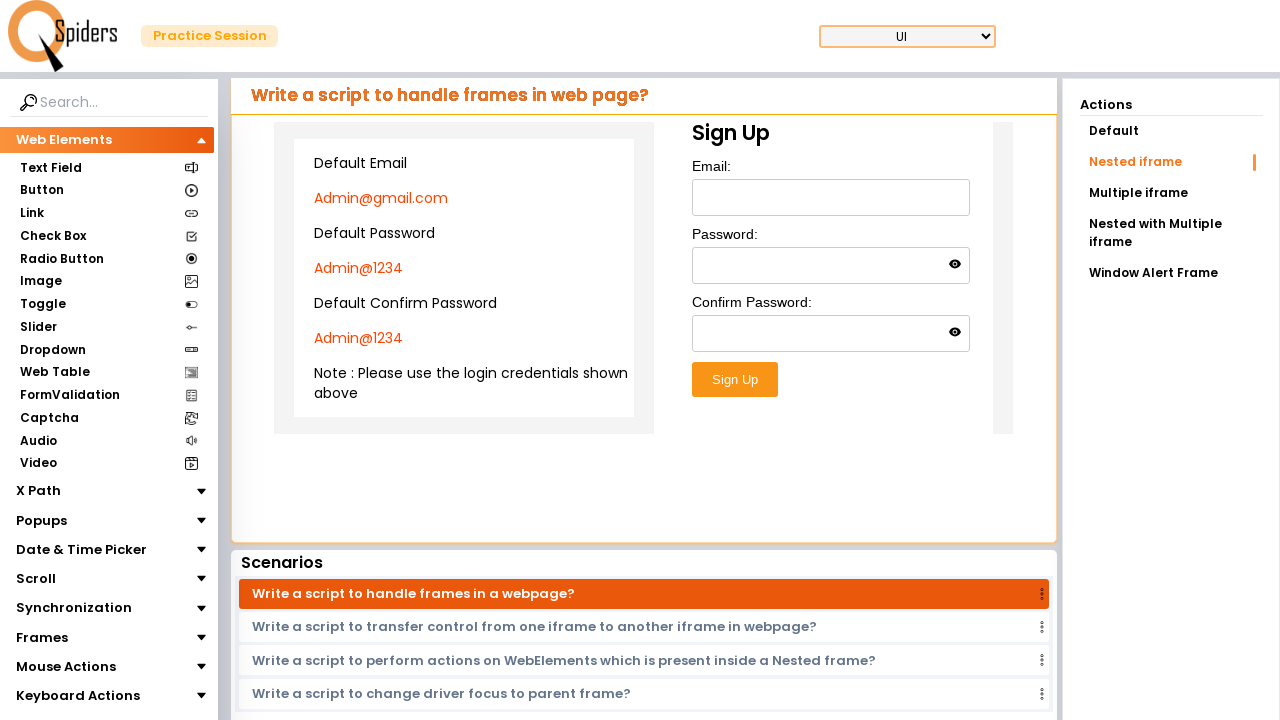

Located outer iframe
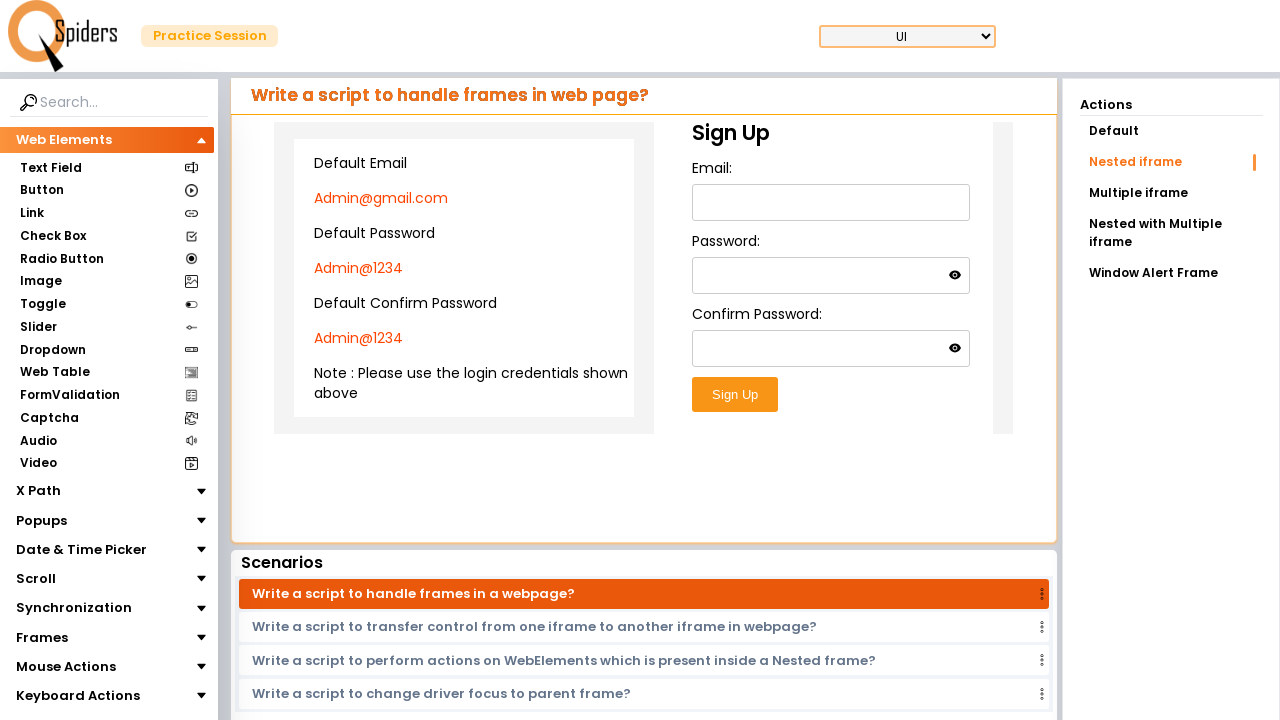

Located first nested iframe inside outer iframe
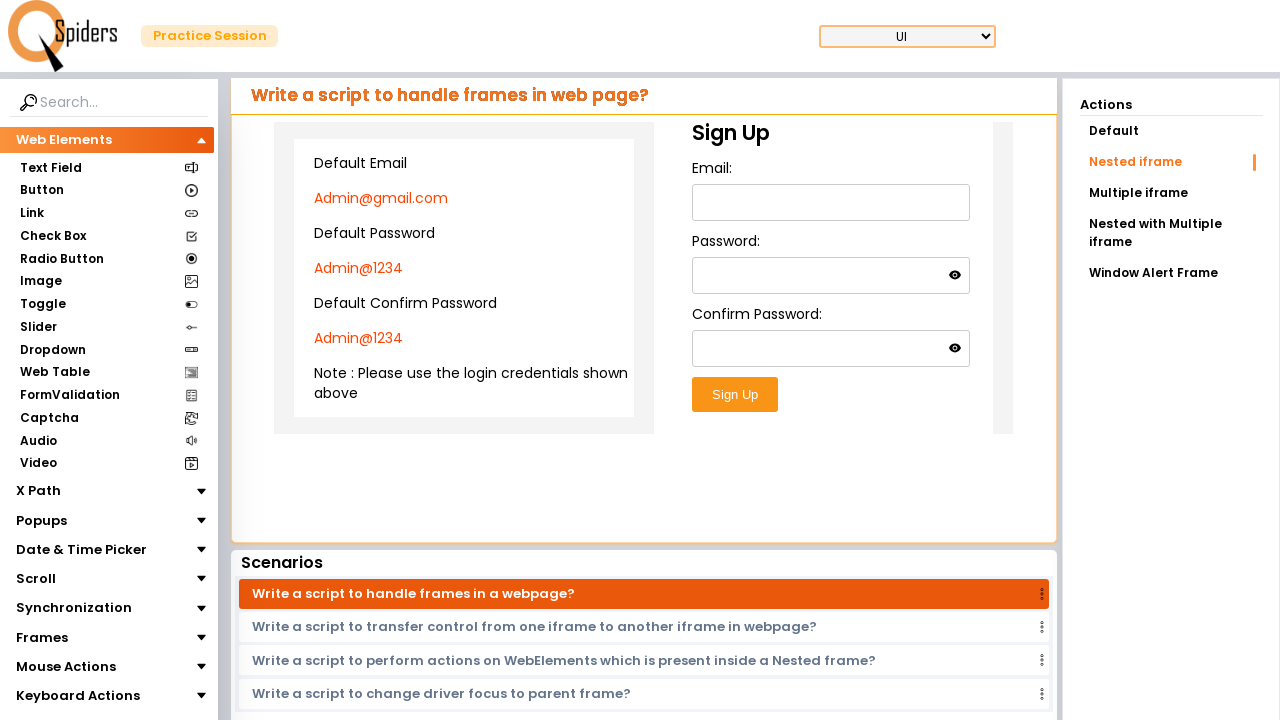

Filled email field with 'admin@gmail.com' on iframe.w-full.h-96 >> internal:control=enter-frame >> iframe >> nth=0 >> interna
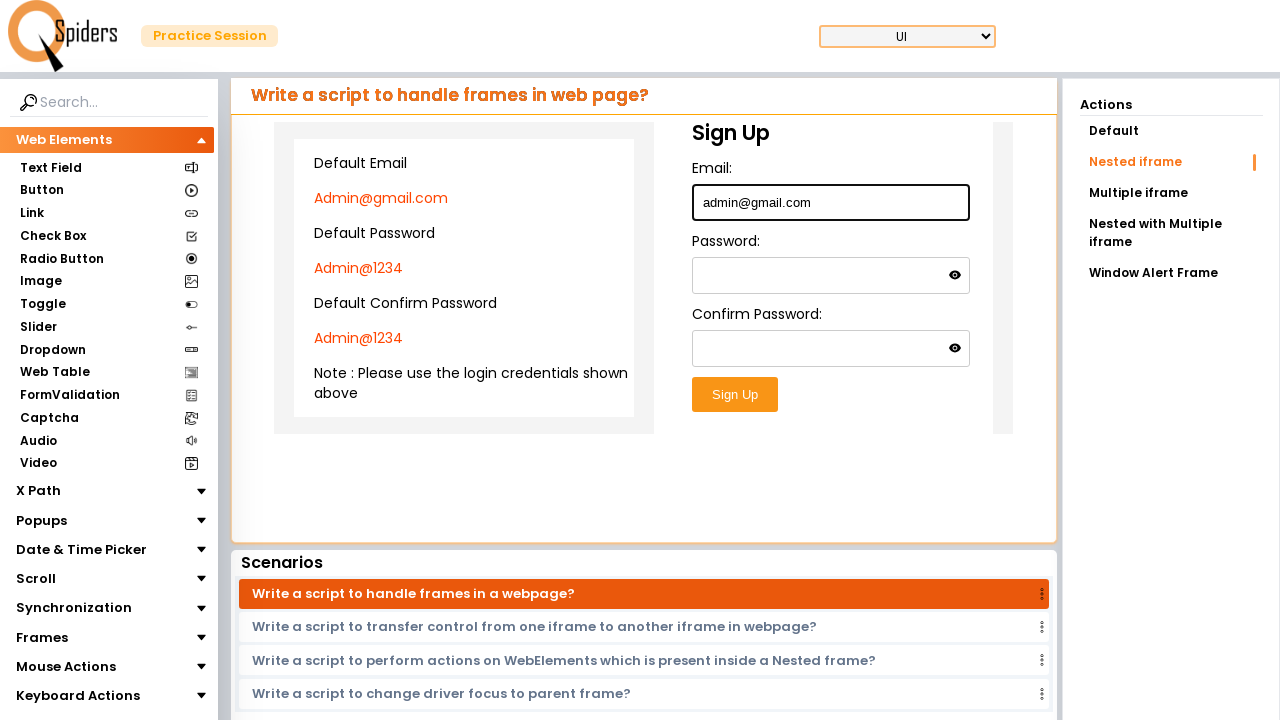

Pressed Tab to move to password field on iframe.w-full.h-96 >> internal:control=enter-frame >> iframe >> nth=0 >> interna
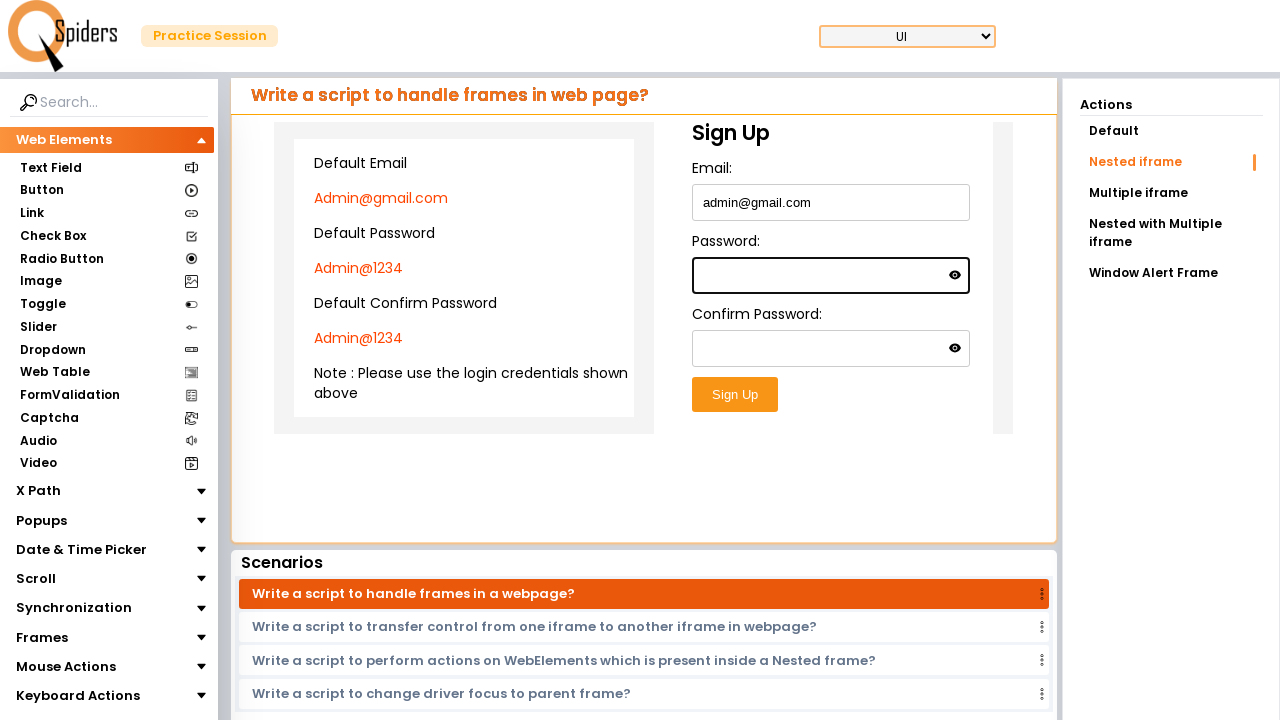

Filled password field with 'Admin@1234' on iframe.w-full.h-96 >> internal:control=enter-frame >> iframe >> nth=0 >> interna
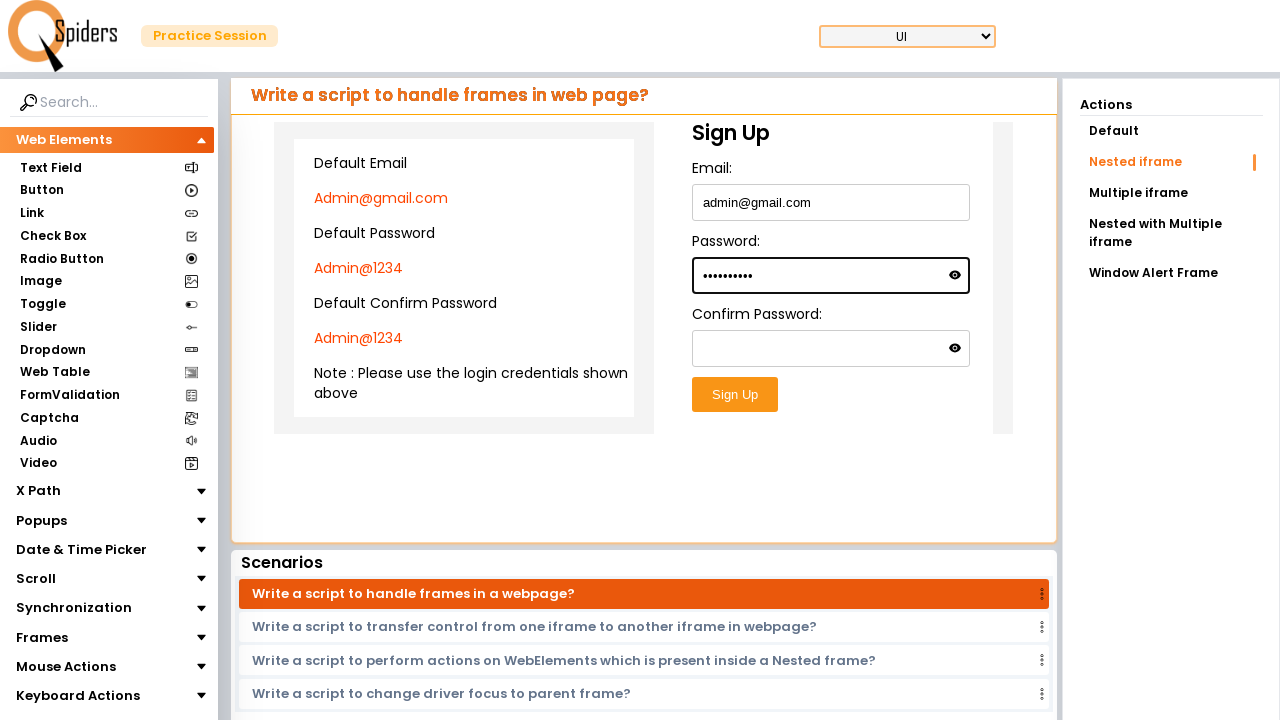

Pressed Tab to move to confirm password field on iframe.w-full.h-96 >> internal:control=enter-frame >> iframe >> nth=0 >> interna
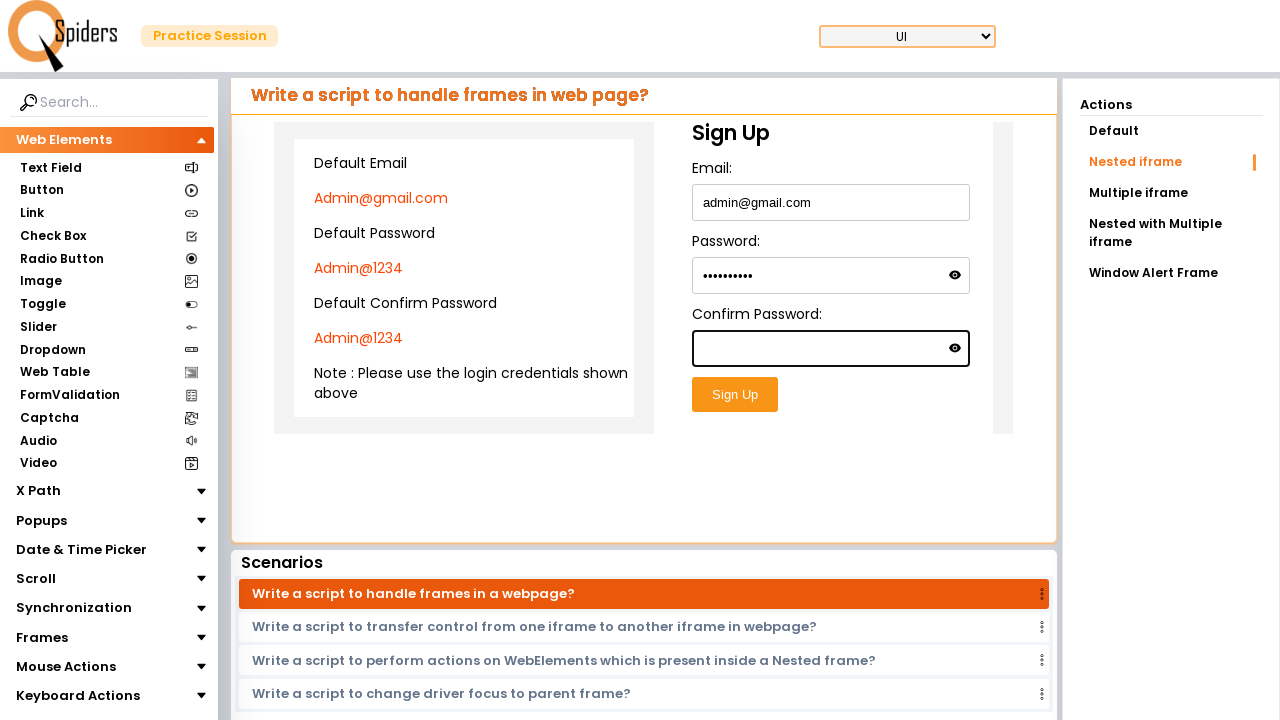

Filled confirm password field with 'Admin@1234' on iframe.w-full.h-96 >> internal:control=enter-frame >> iframe >> nth=0 >> interna
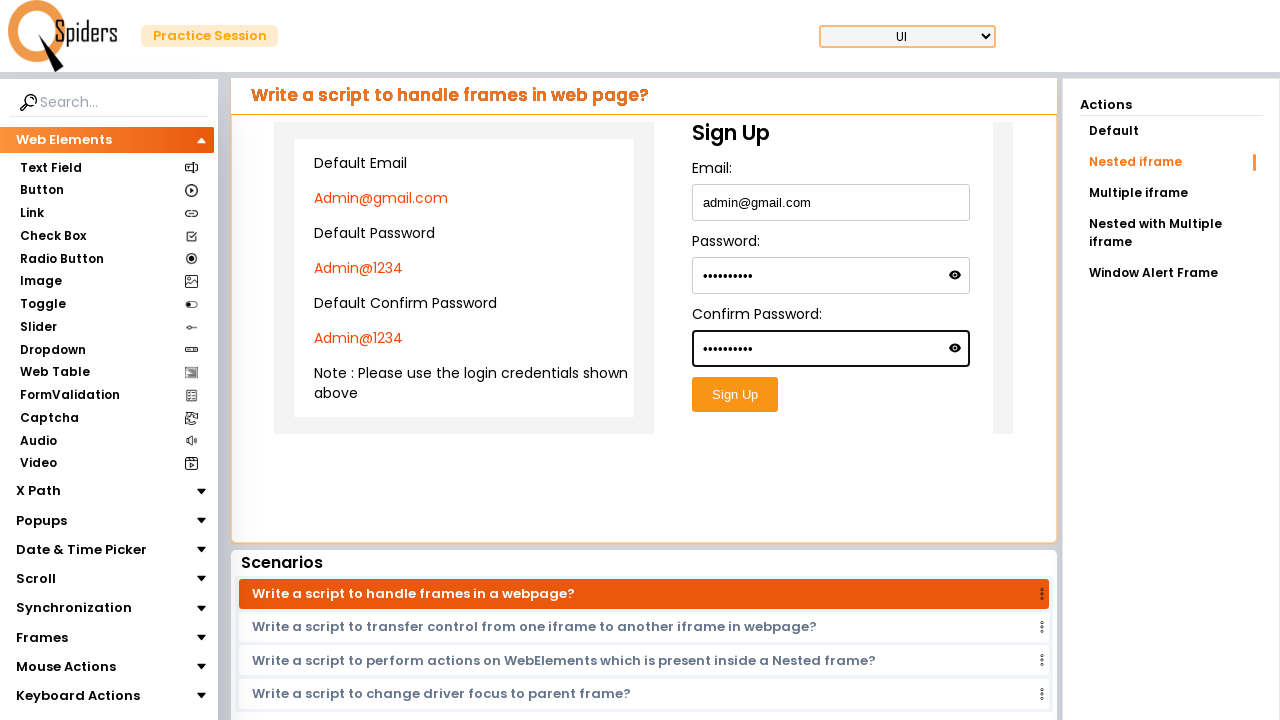

Pressed Enter to submit the form on iframe.w-full.h-96 >> internal:control=enter-frame >> iframe >> nth=0 >> interna
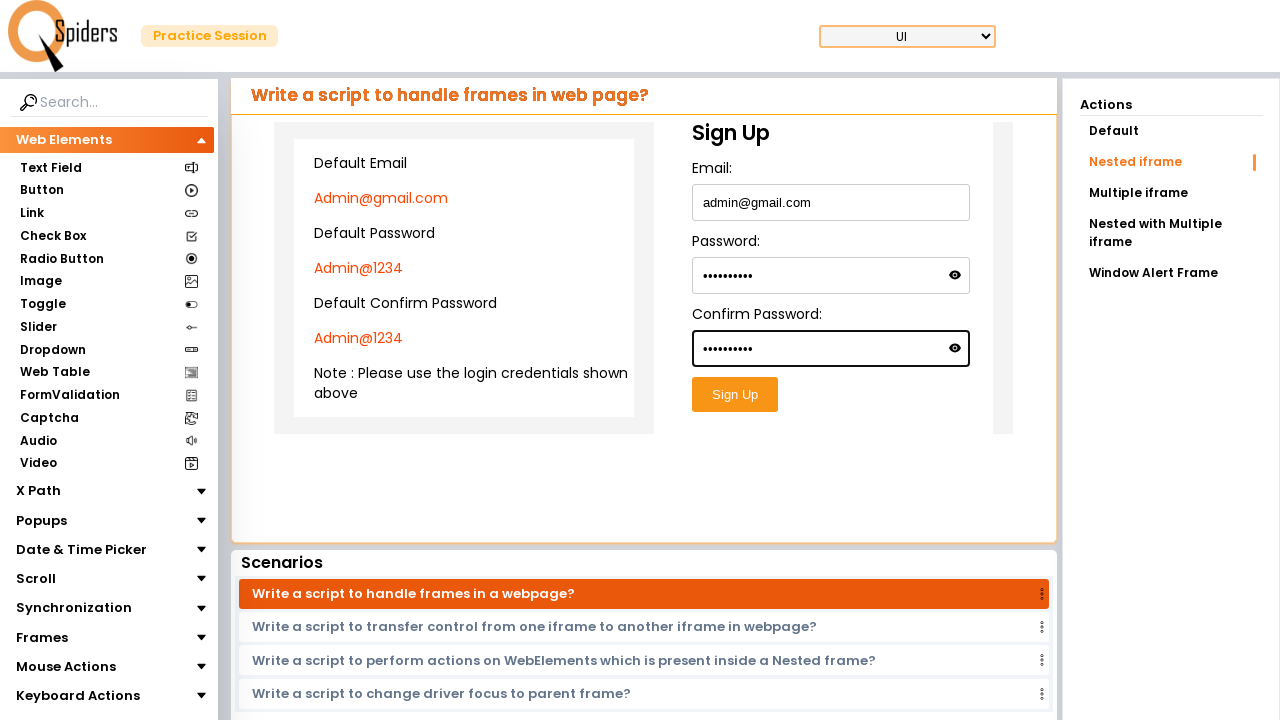

Waited 1 second for form submission response
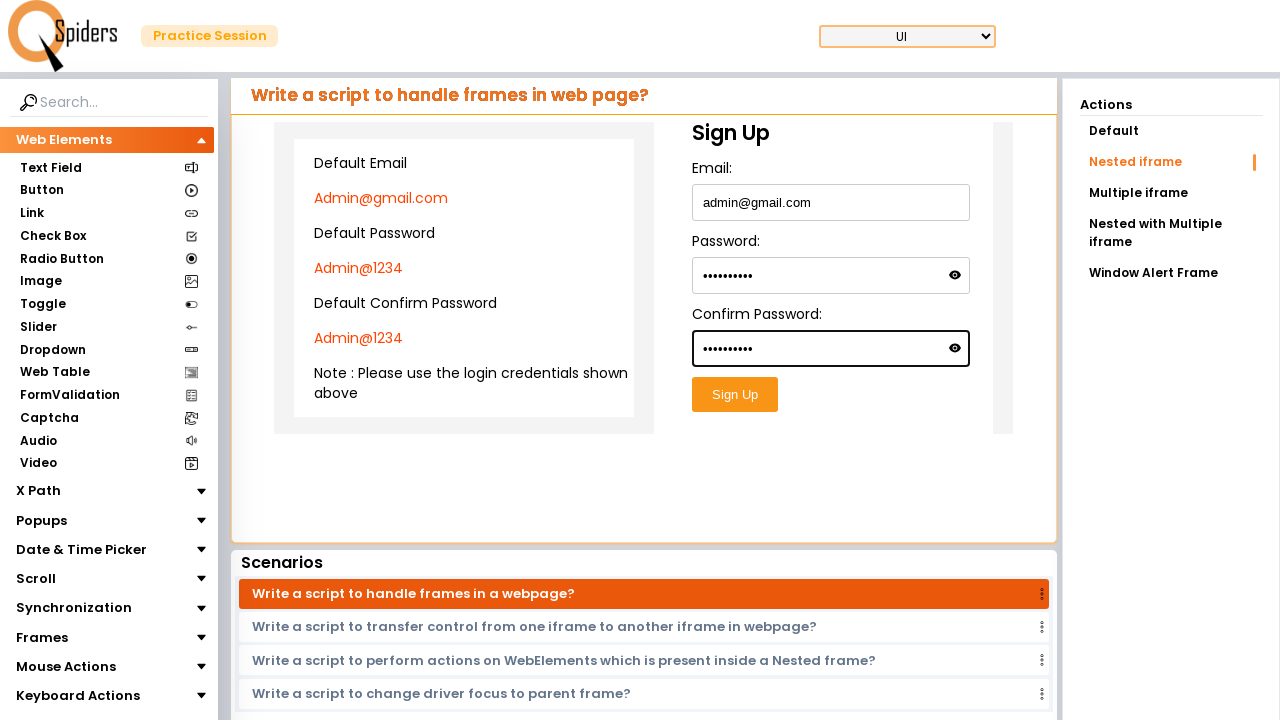

Clicked on 'Mouse Actions' link in main content, switching back to default content at (66, 667) on text=Mouse Actions
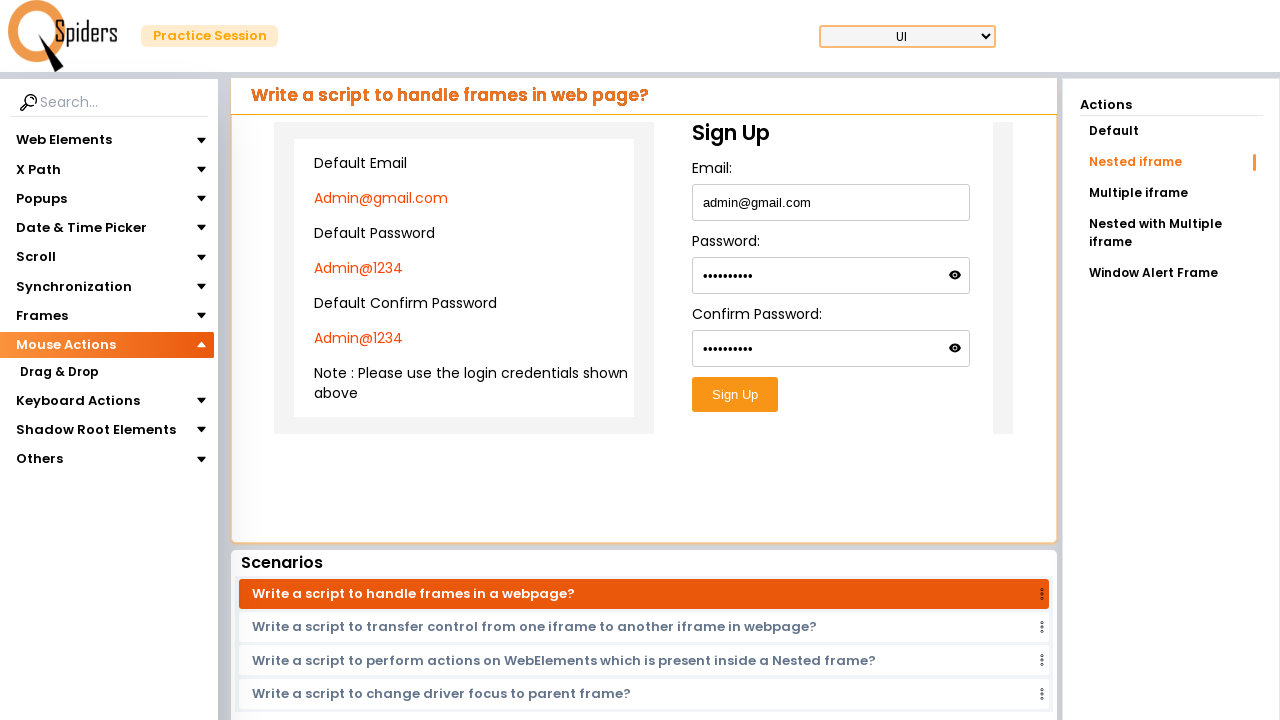

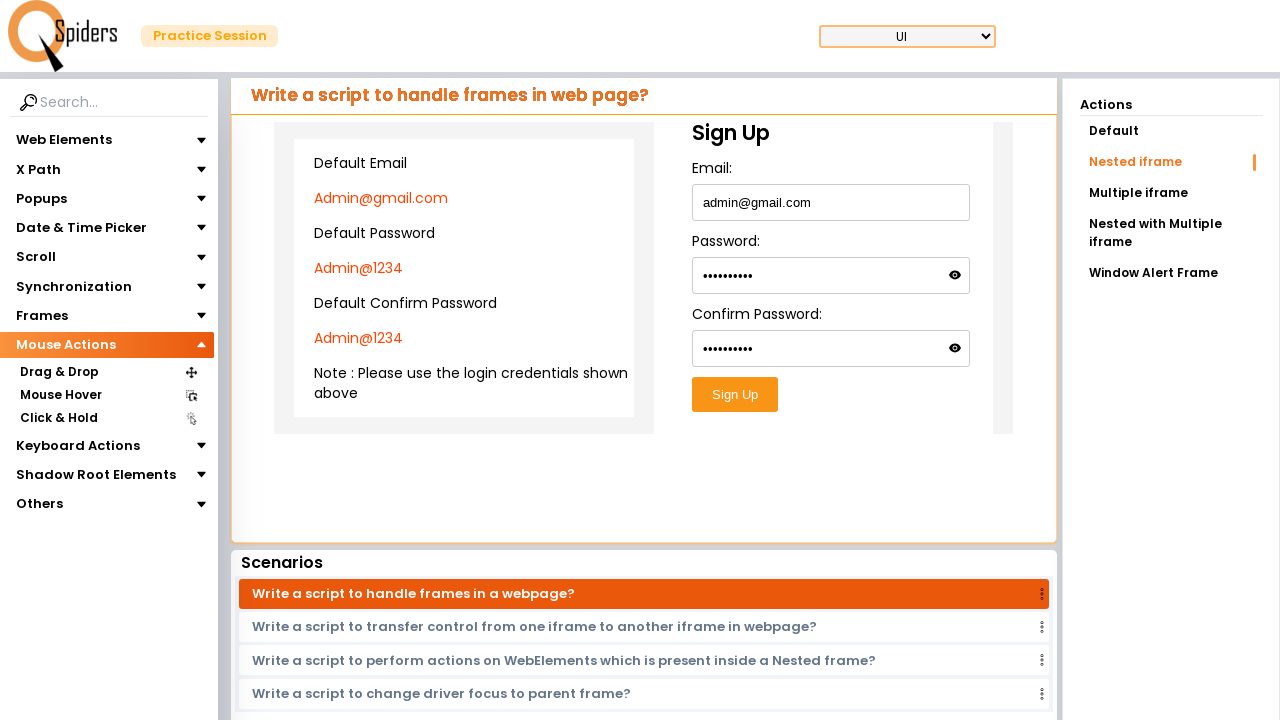